Tests the jQuery UI sortable widget by performing multiple drag-and-drop operations to reorder list items within an iframe

Starting URL: https://jqueryui.com/sortable/

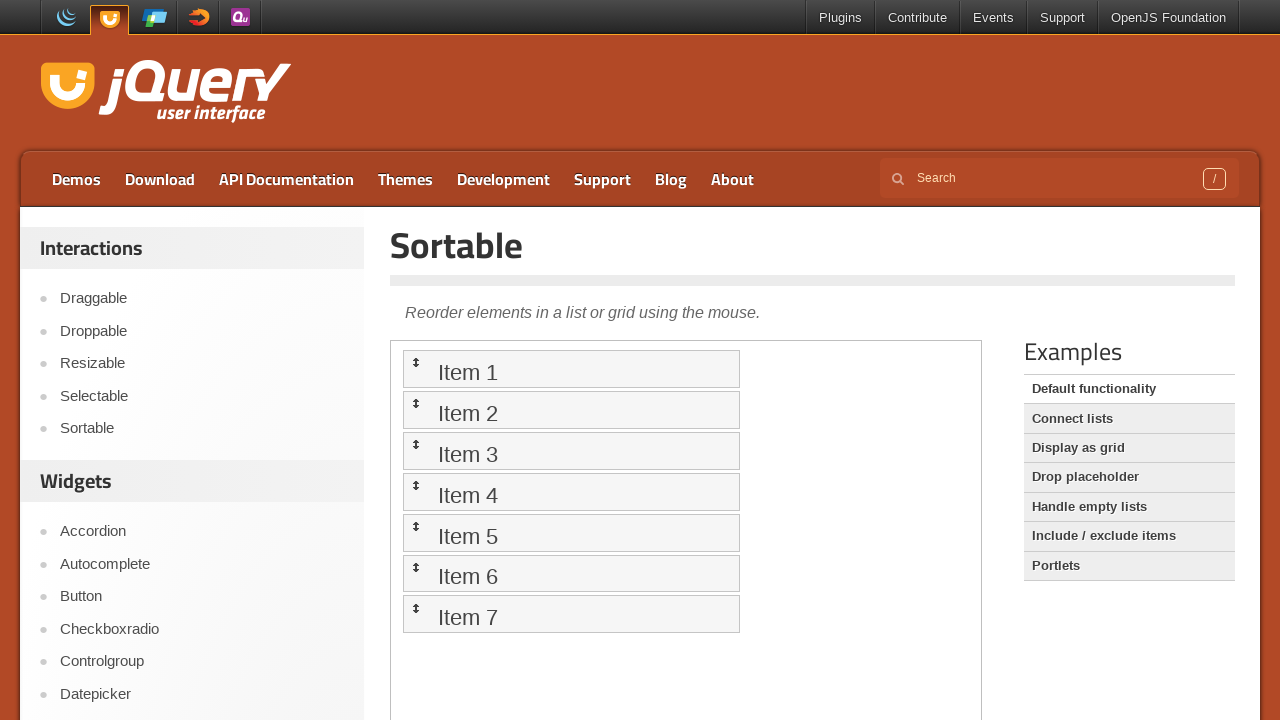

Located the demo iframe for the sortable widget
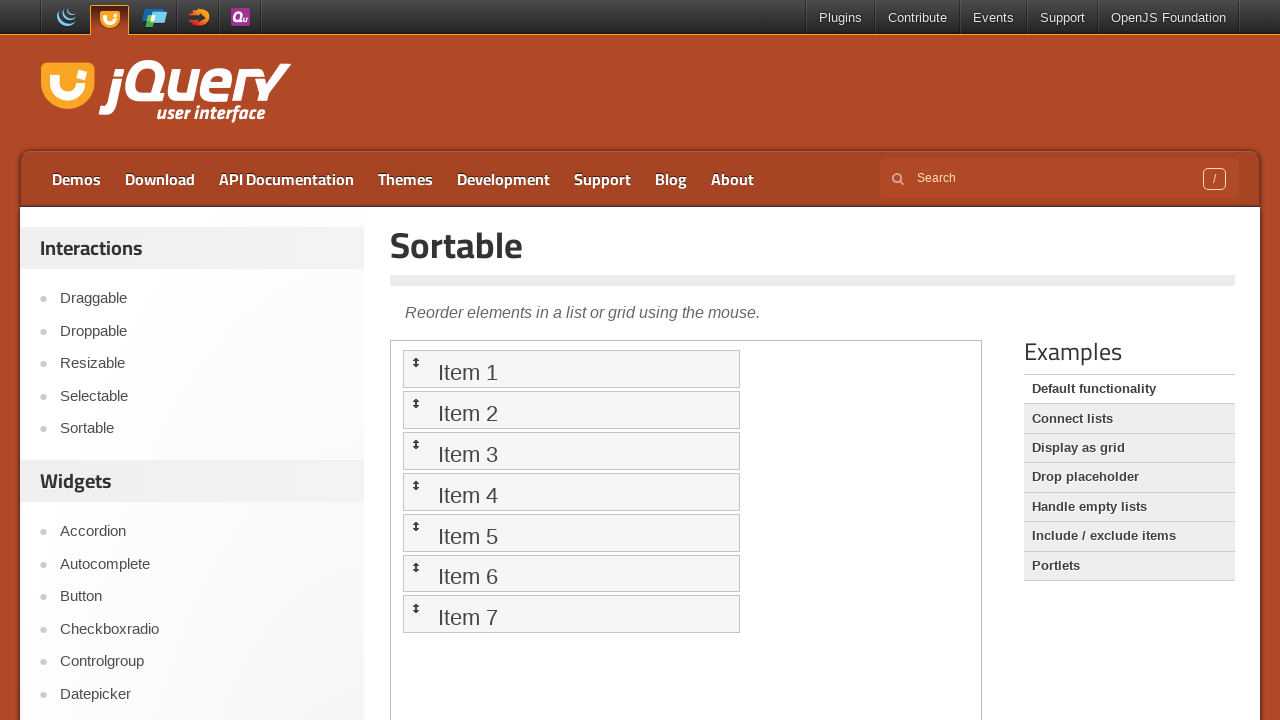

Located Item 1 in the sortable list
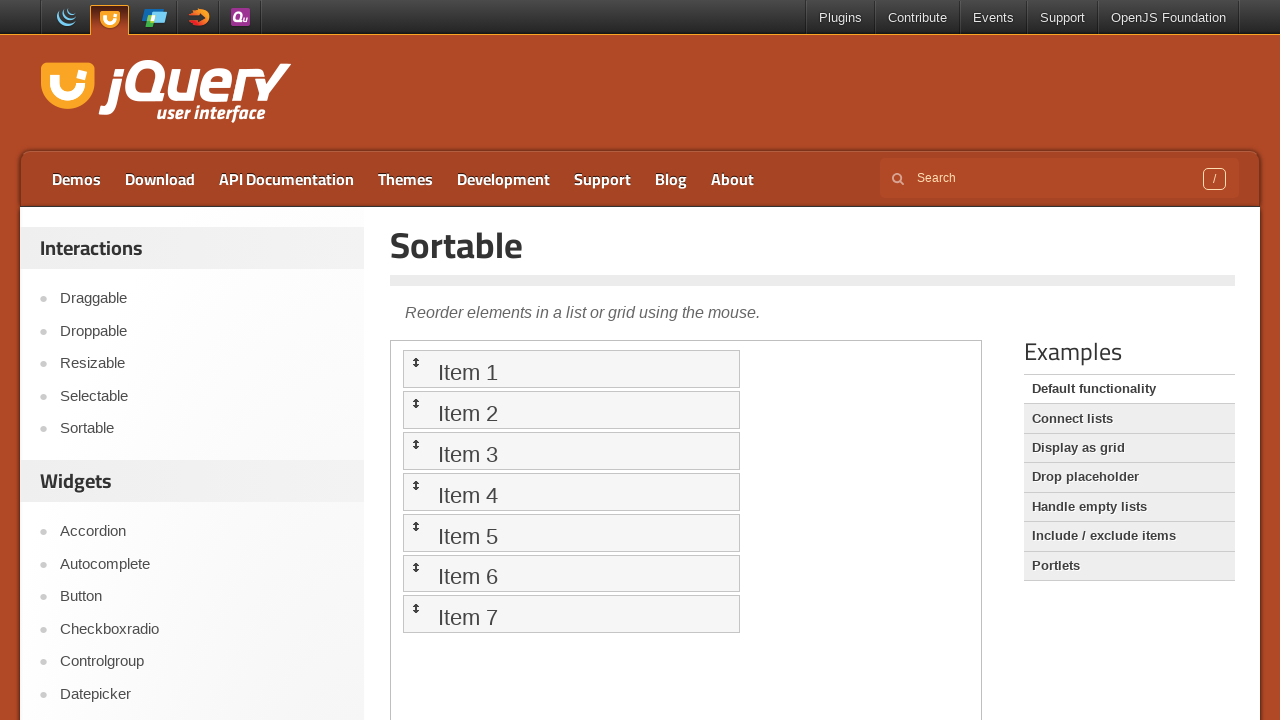

Located Item 2 in the sortable list
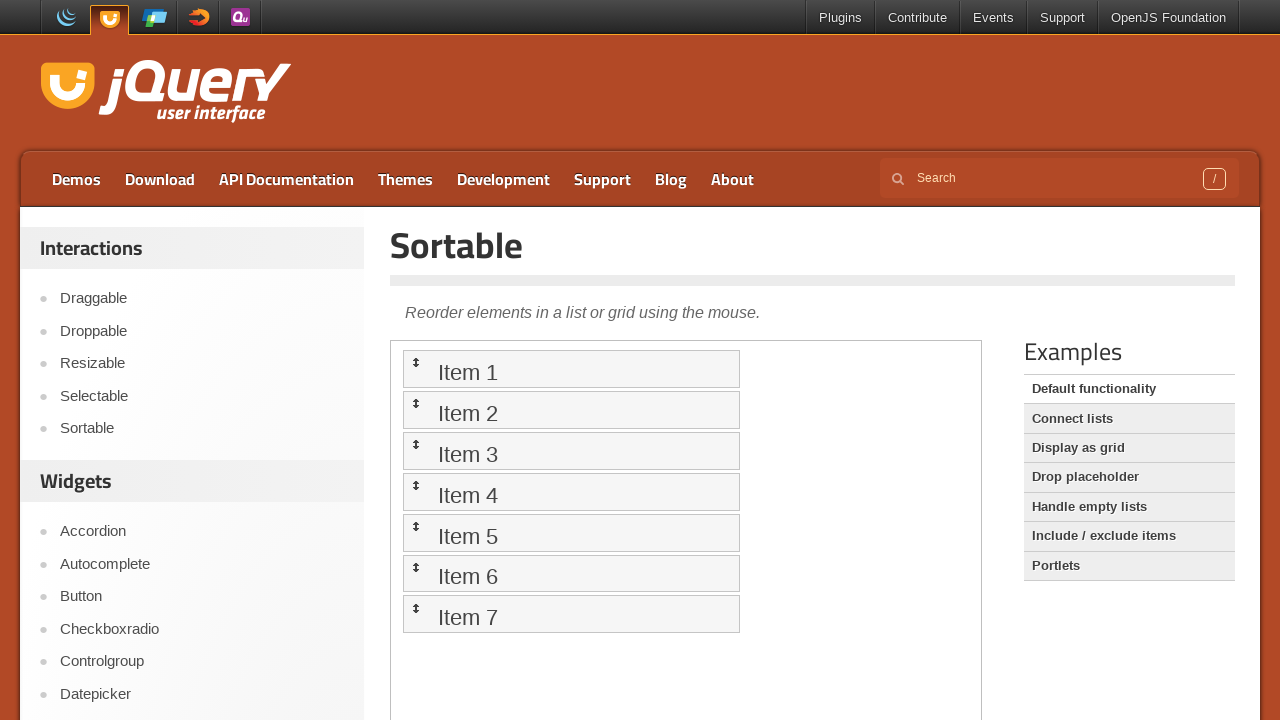

Located Item 3 in the sortable list
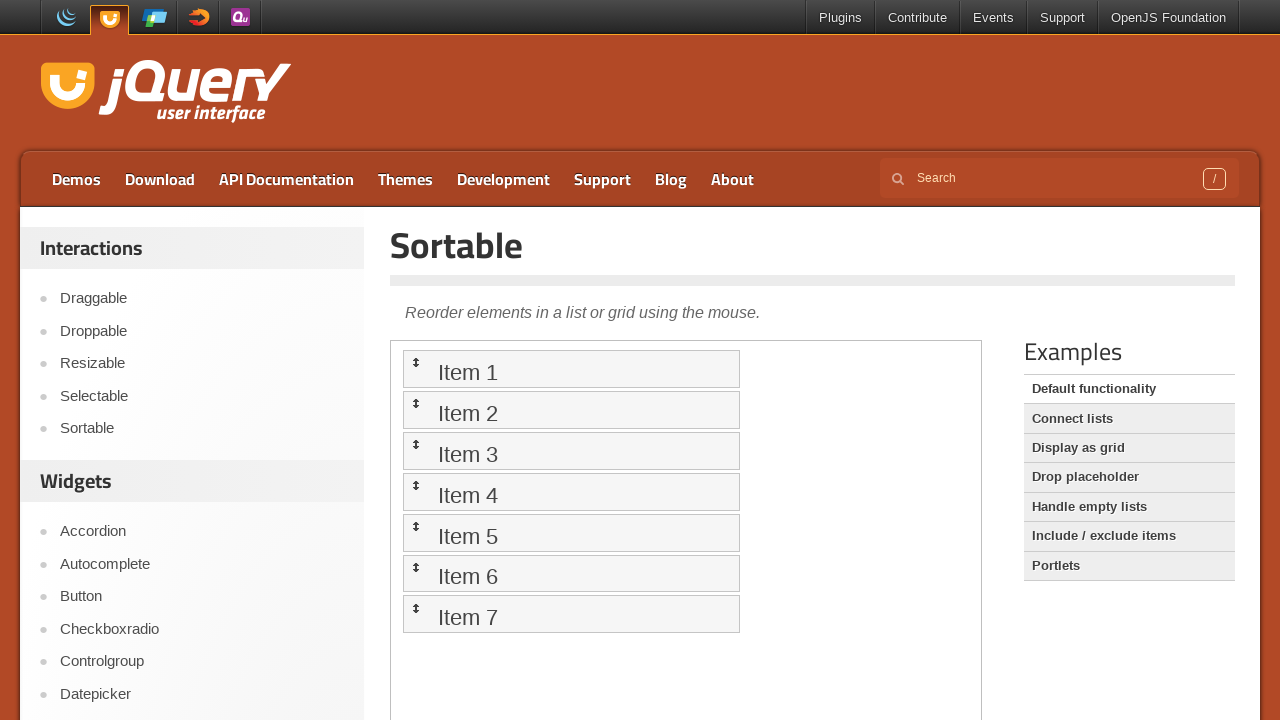

Located Item 4 in the sortable list
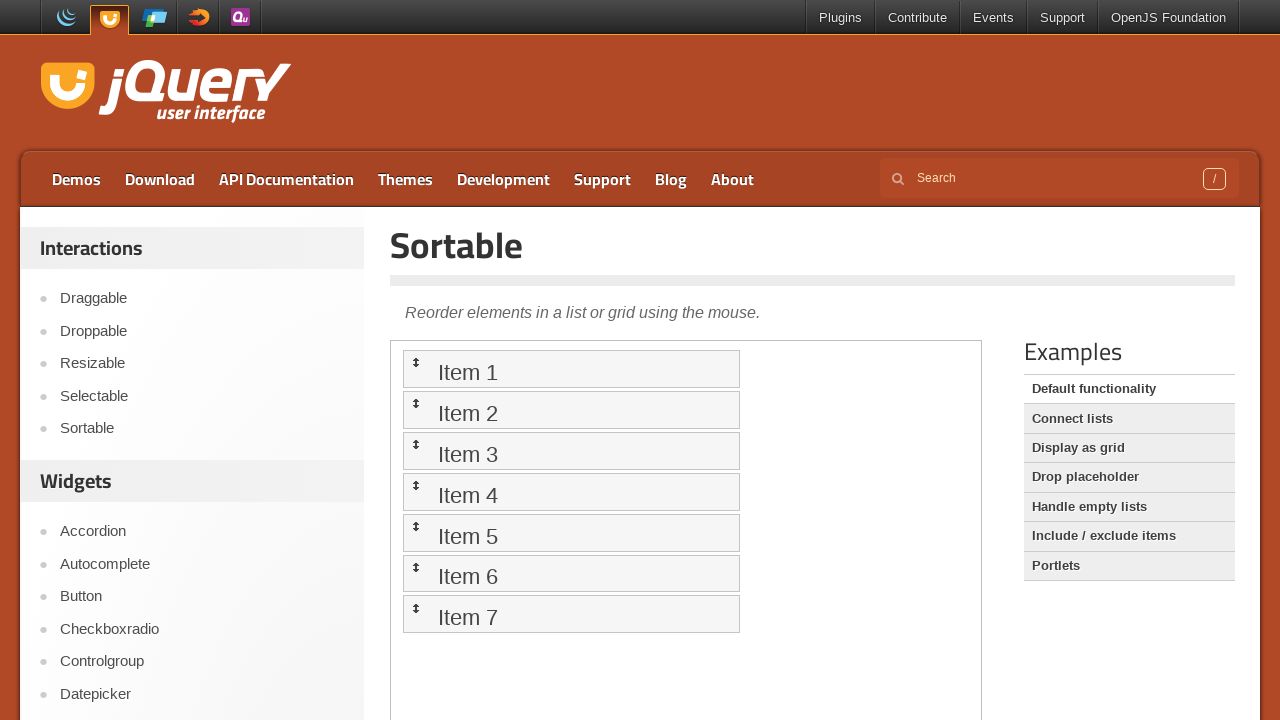

Located Item 5 in the sortable list
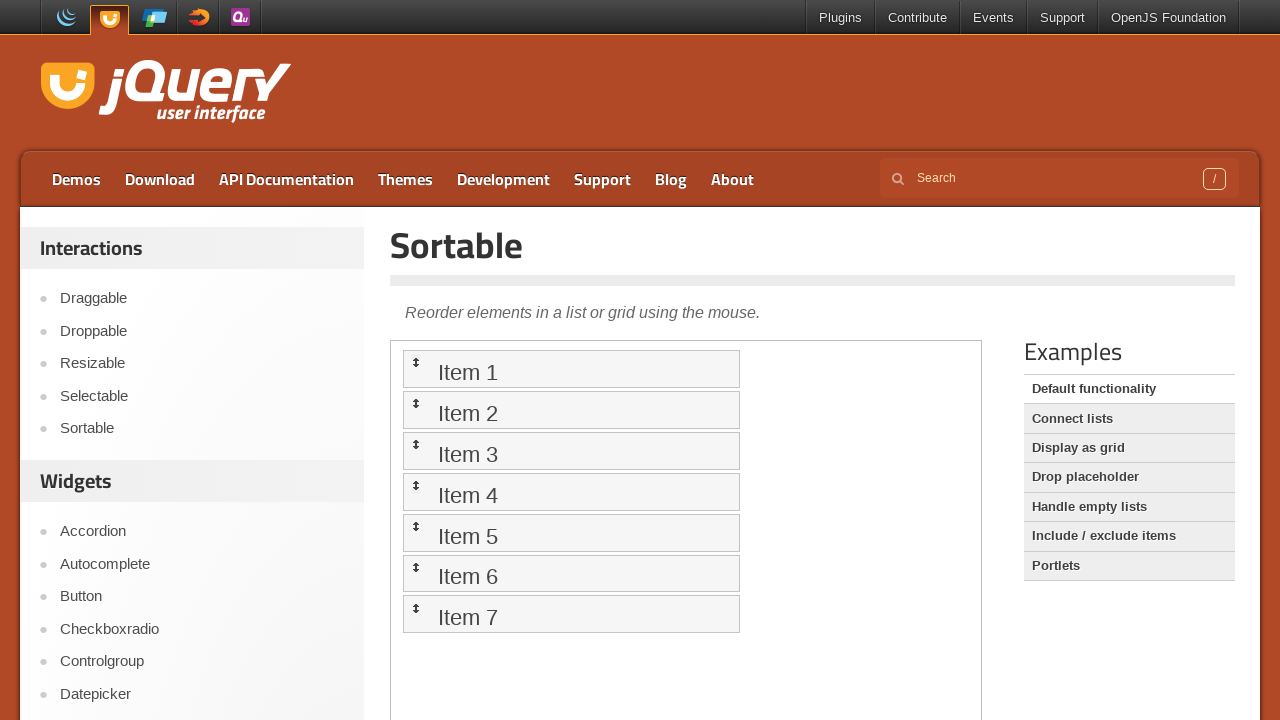

Located Item 6 in the sortable list
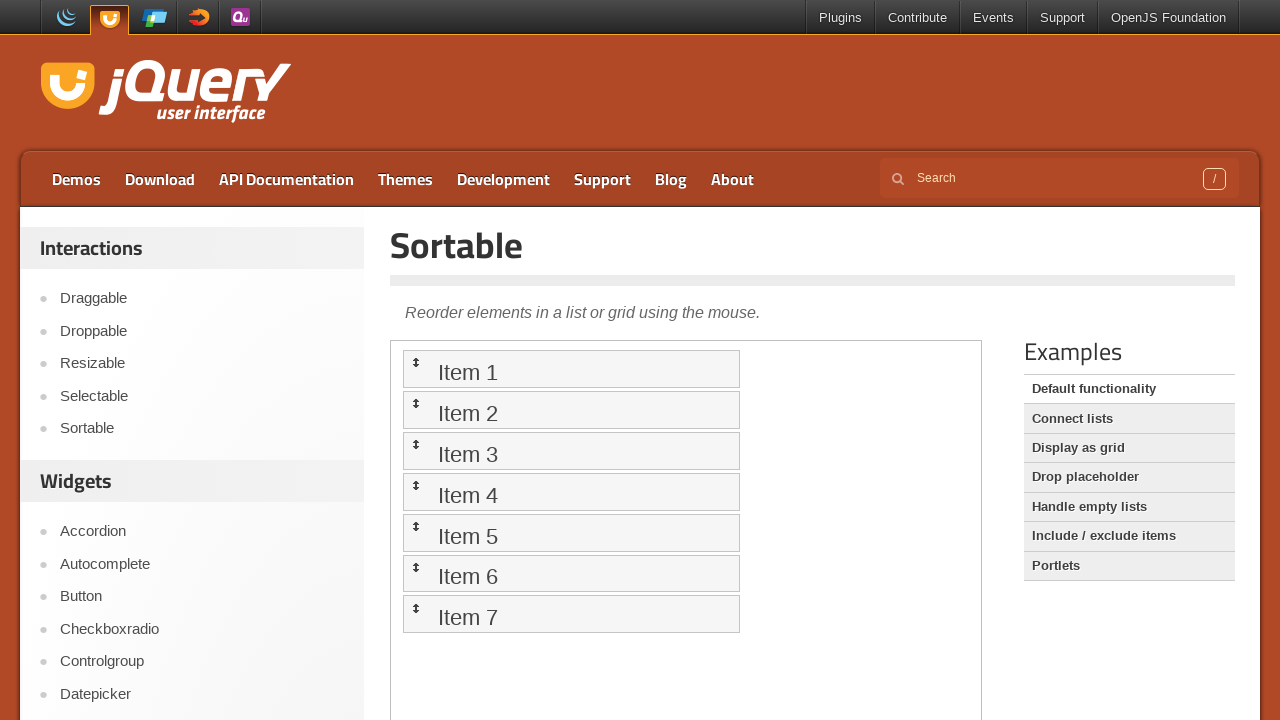

Dragged Item 3 to Item 1 position at (571, 369)
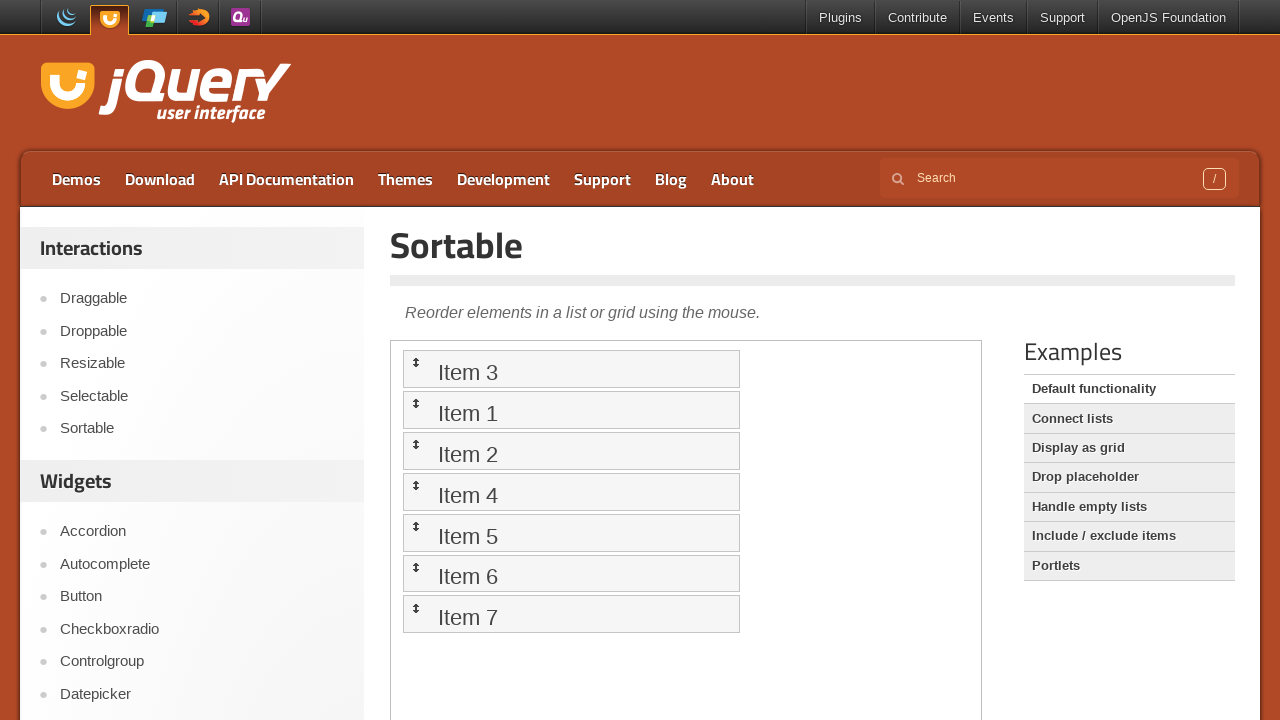

Dragged Item 2 to Item 4 position at (571, 492)
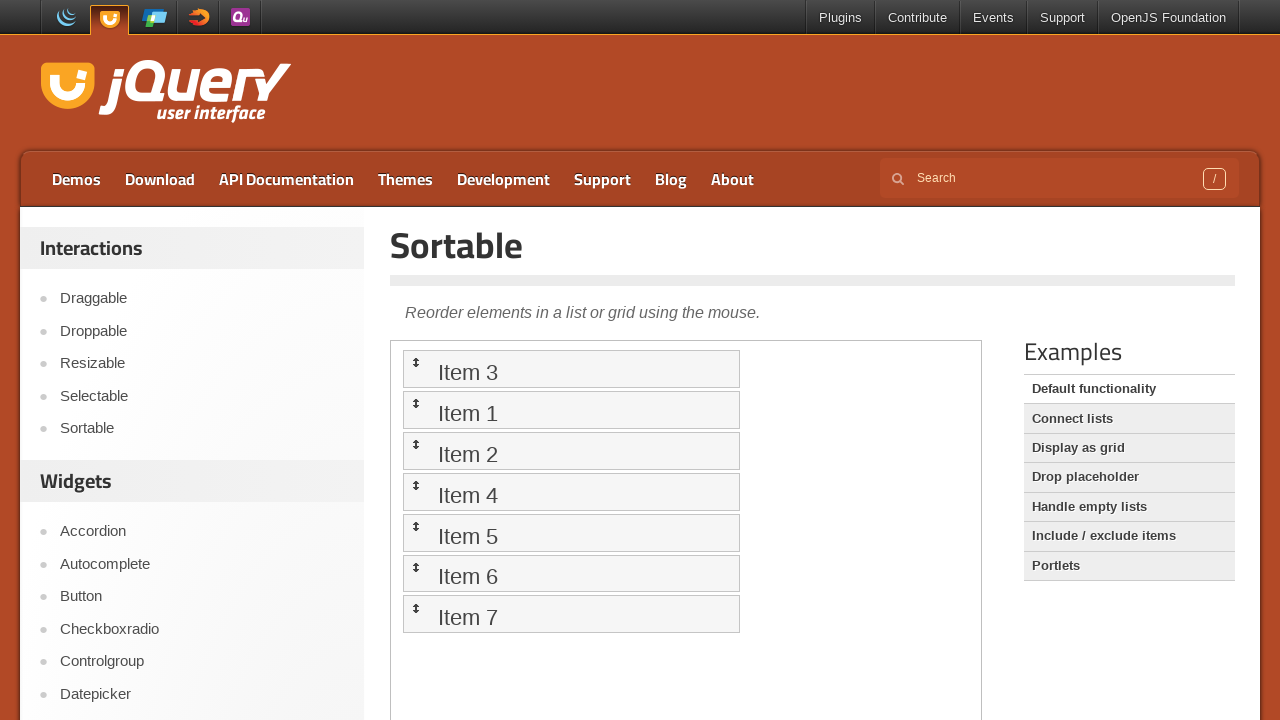

Dragged Item 6 to Item 5 position at (571, 532)
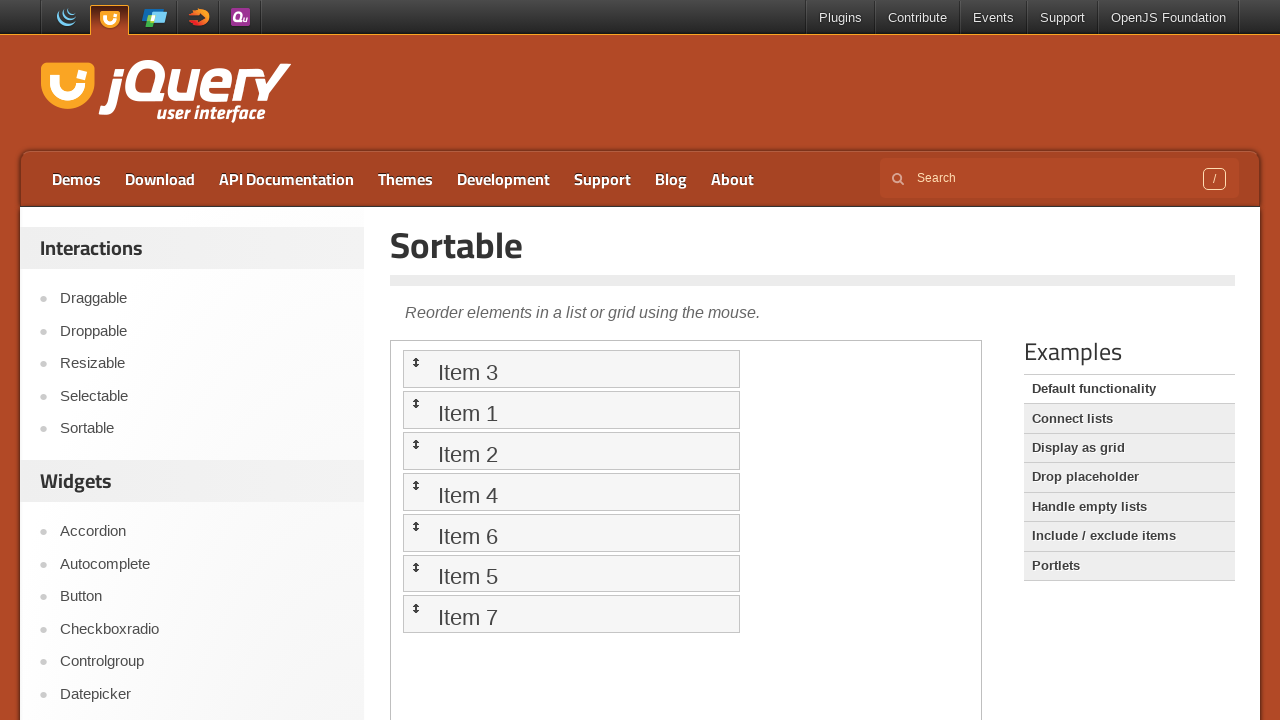

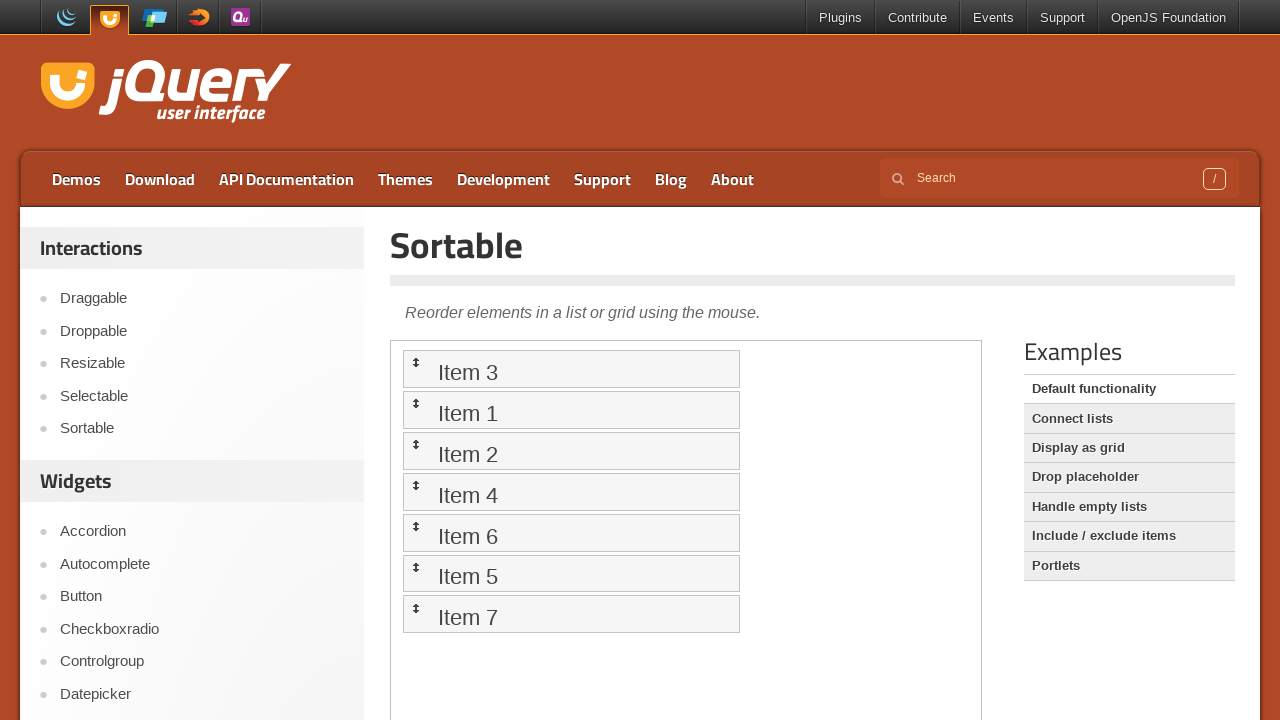